Tests a text box form on demoqa.com by filling in full name, email, current address, and permanent address fields, then submitting the form.

Starting URL: https://demoqa.com/text-box

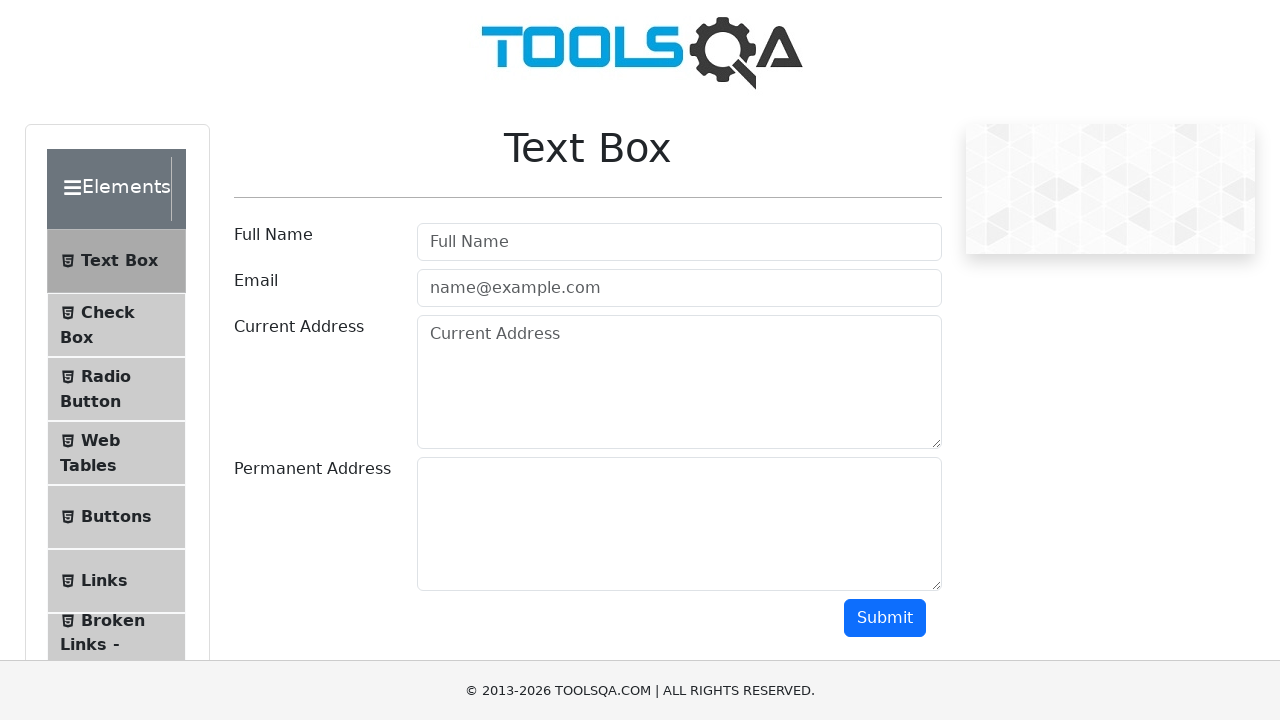

Filled full name field with 'Jonas Jonauskas' on #userName
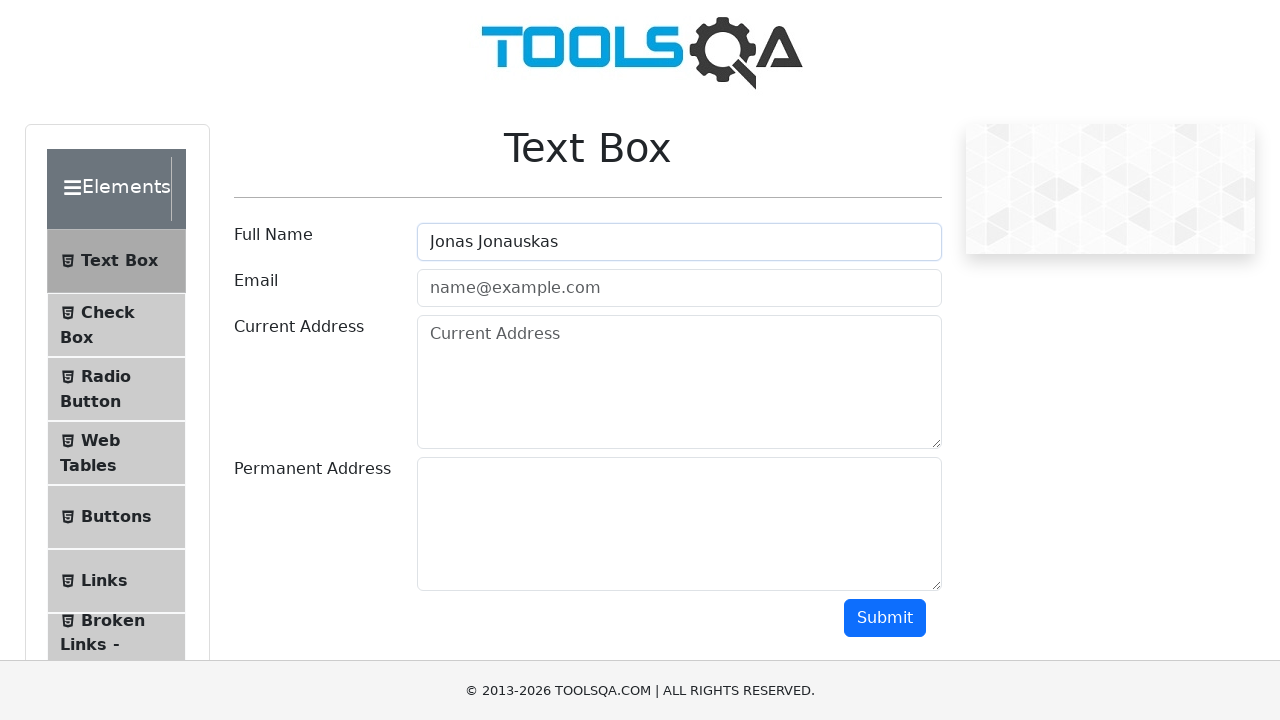

Filled email field with 'jonas.jonauskas@gmail.com' on #userEmail
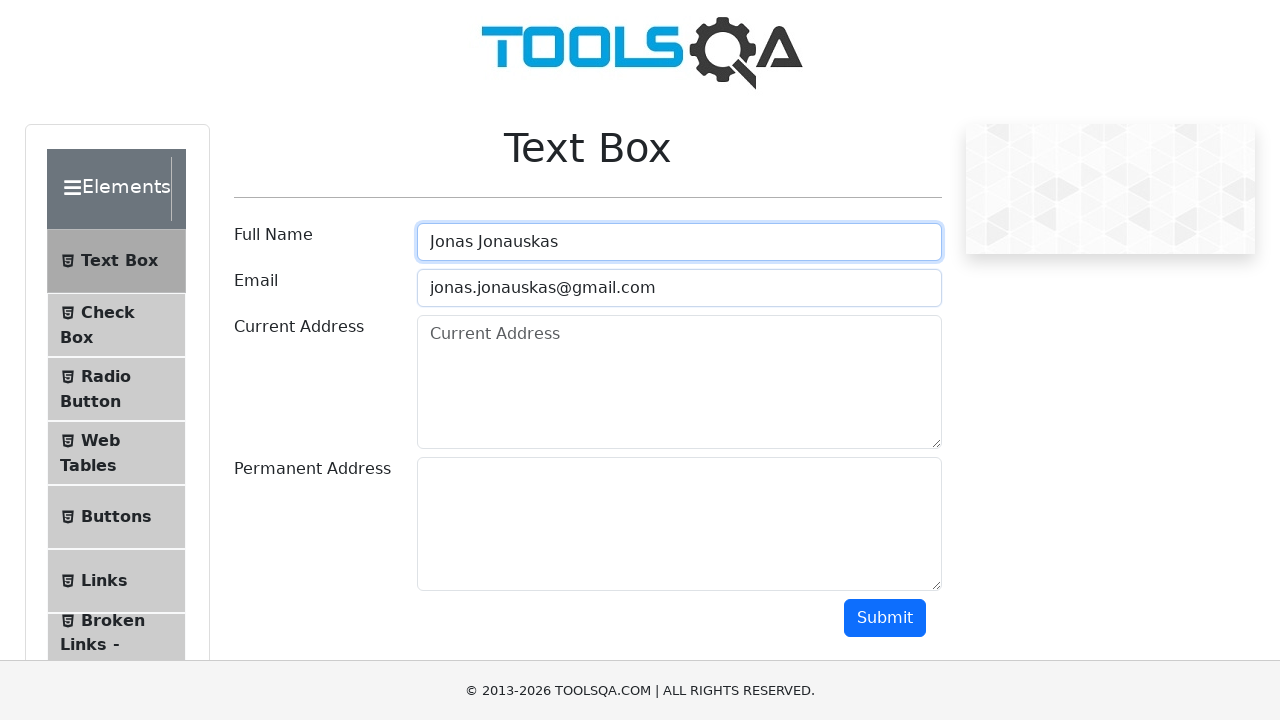

Filled current address field with 'Kernavės g. 20, Vilnius' on #currentAddress
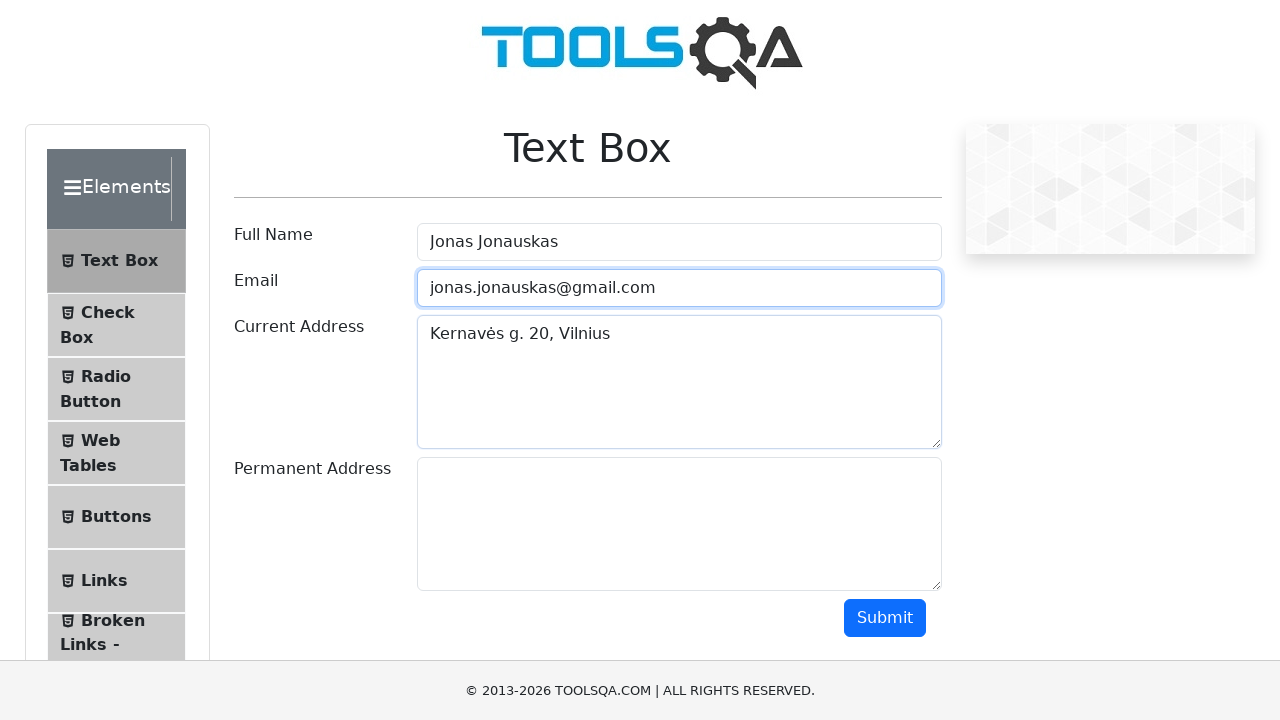

Filled permanent address field with 'Taikos g. 2, Neringa' on #permanentAddress
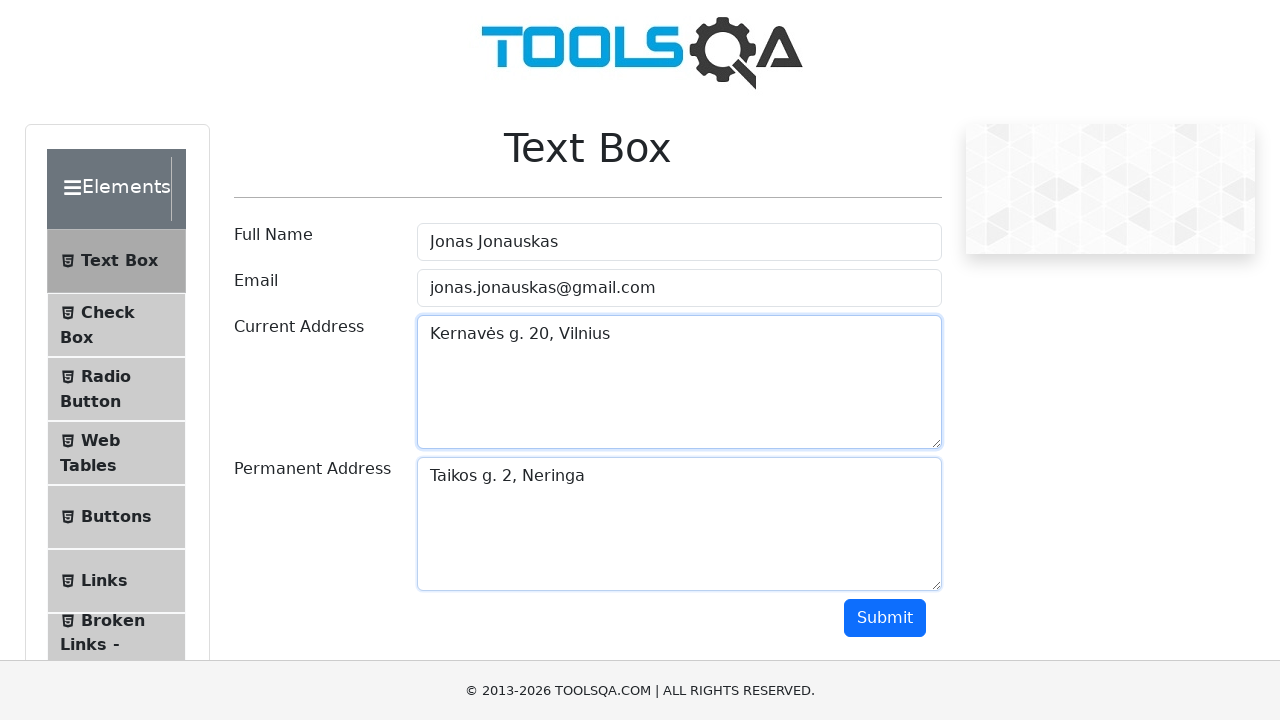

Clicked submit button to submit the form at (885, 618) on #submit
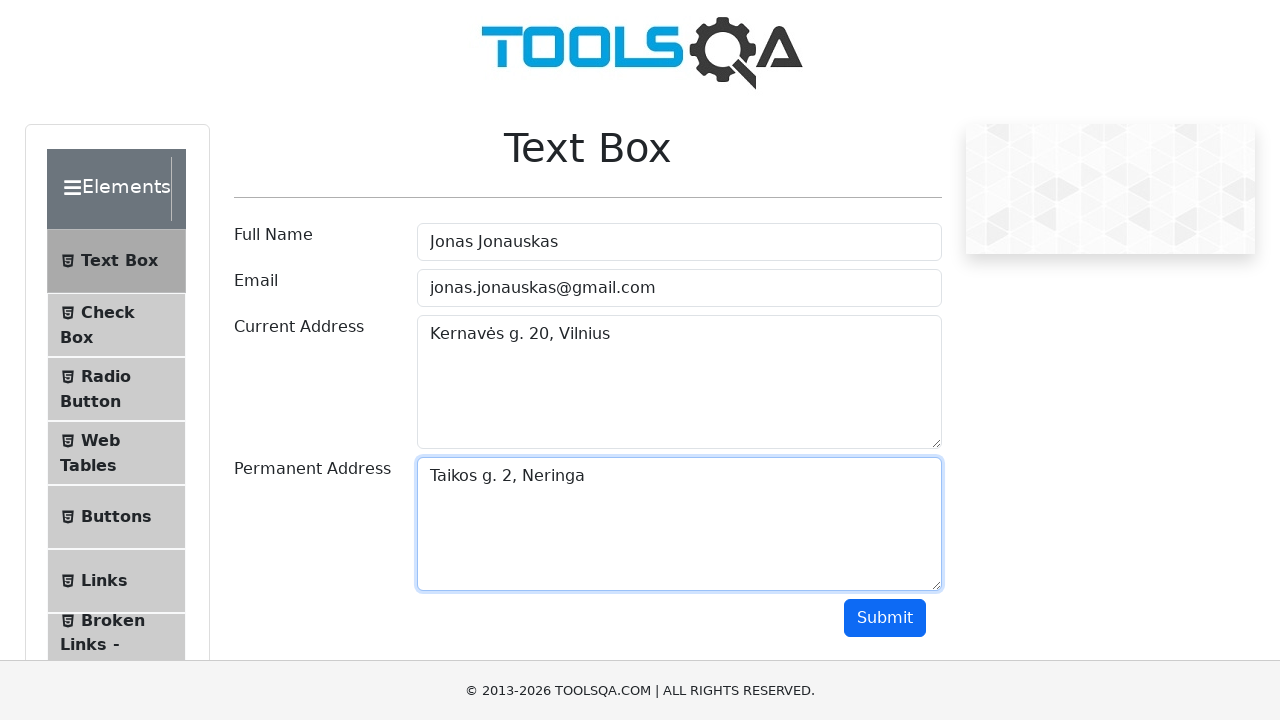

Form output appeared on the page
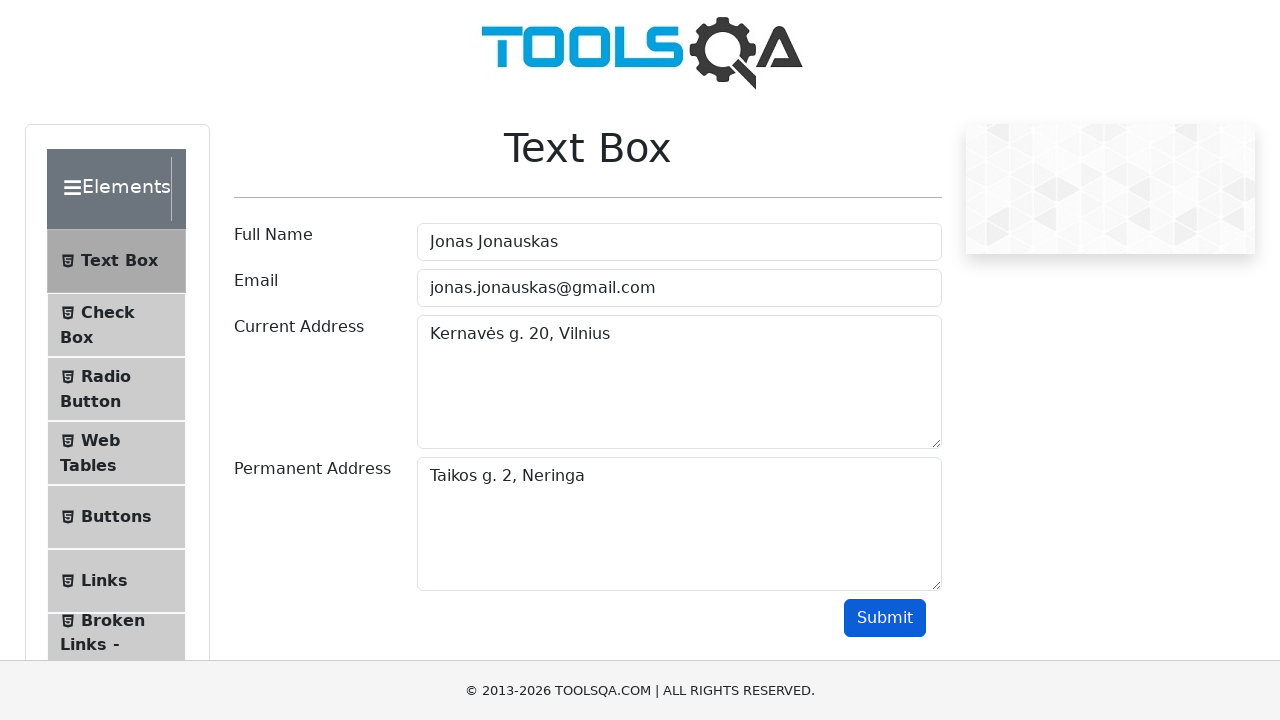

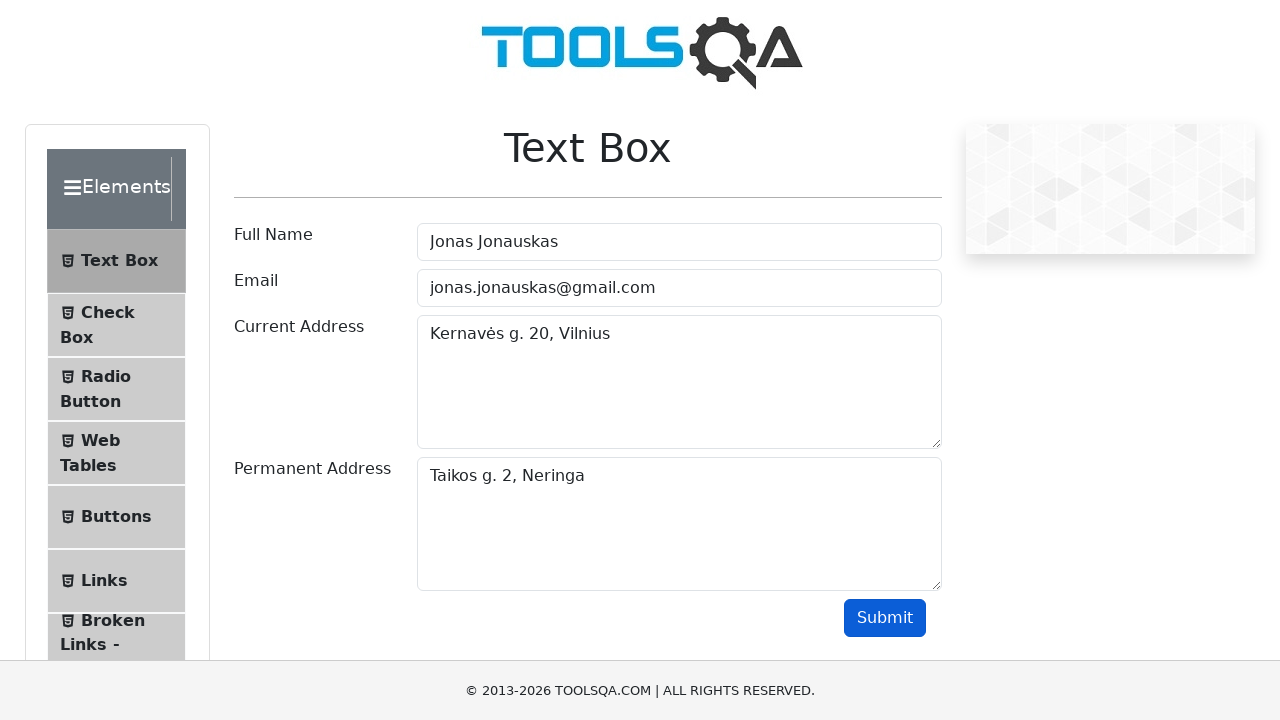